Tests that the calculator can perform a complex calculation (2+3)*5 and verifies the result equals 17

Starting URL: https://www.calculator.net/

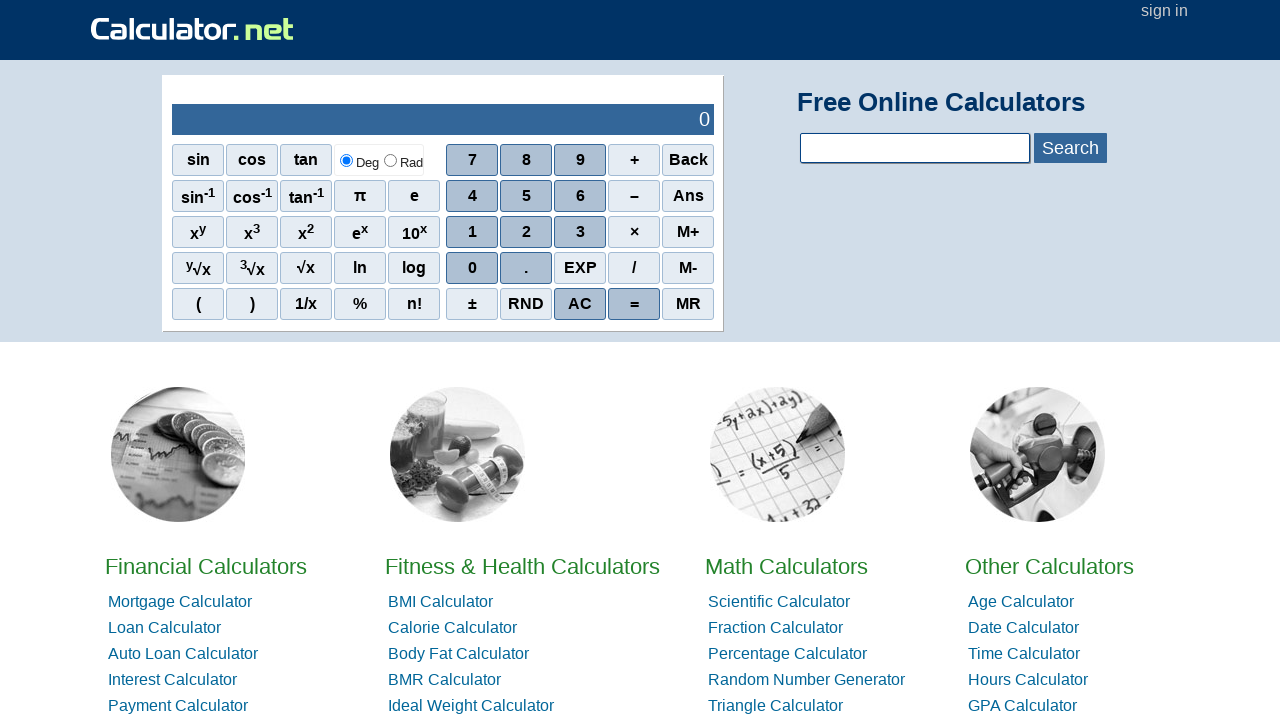

Navigated to calculator.net
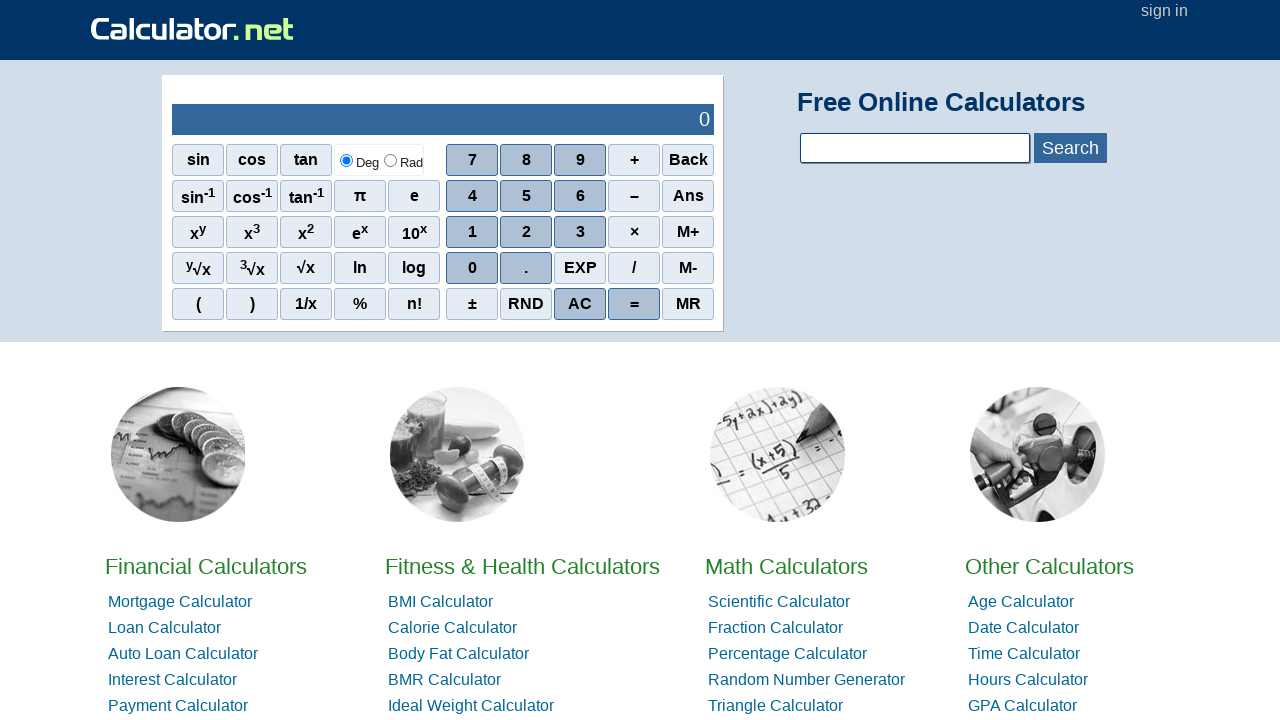

Clicked number 2 at (526, 232) on xpath=//span[contains(text(),'2')]
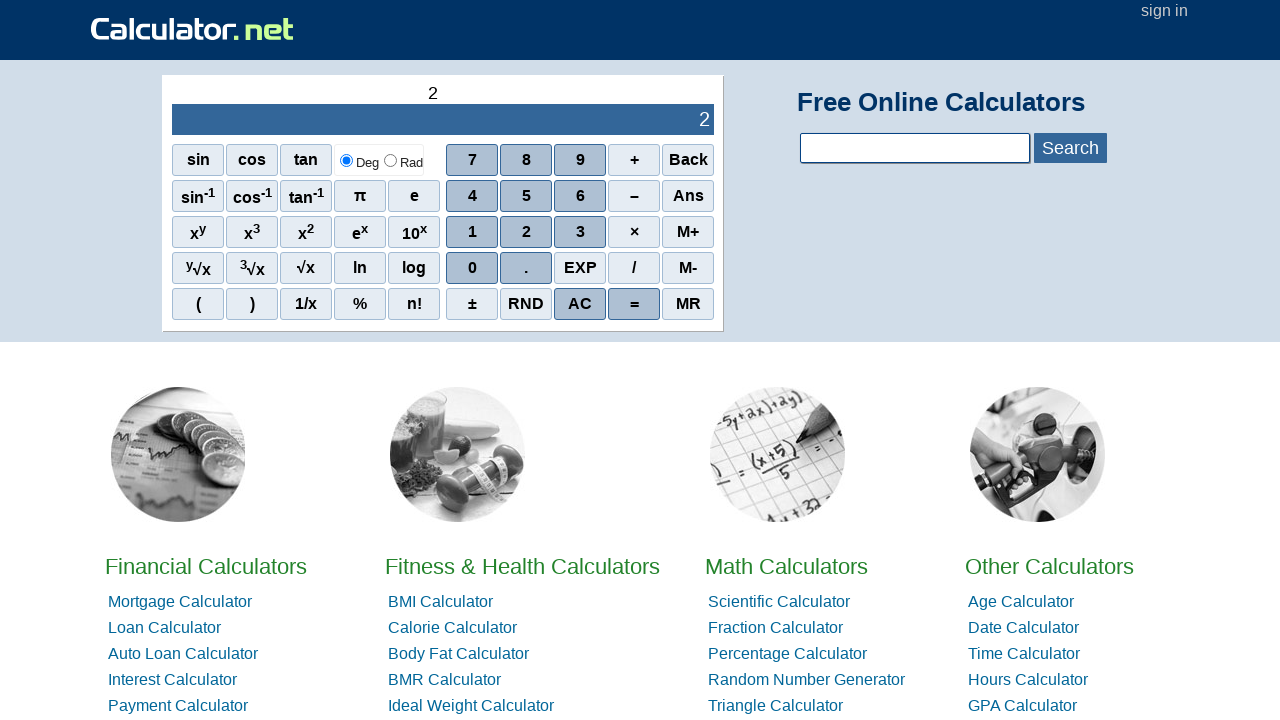

Clicked plus operator at (634, 160) on xpath=//tbody/tr[2]/td[2]/div[1]/div[1]/span[4]
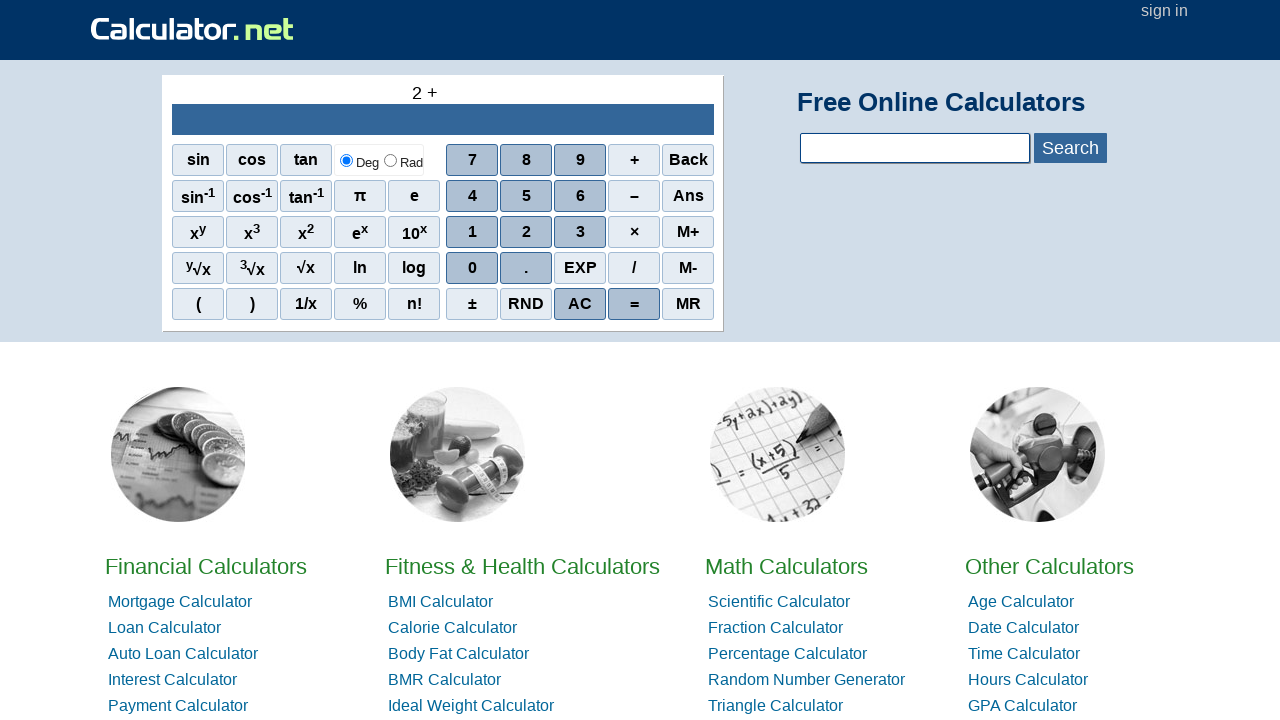

Clicked number 3 at (580, 232) on xpath=//span[contains(text(),'3')]
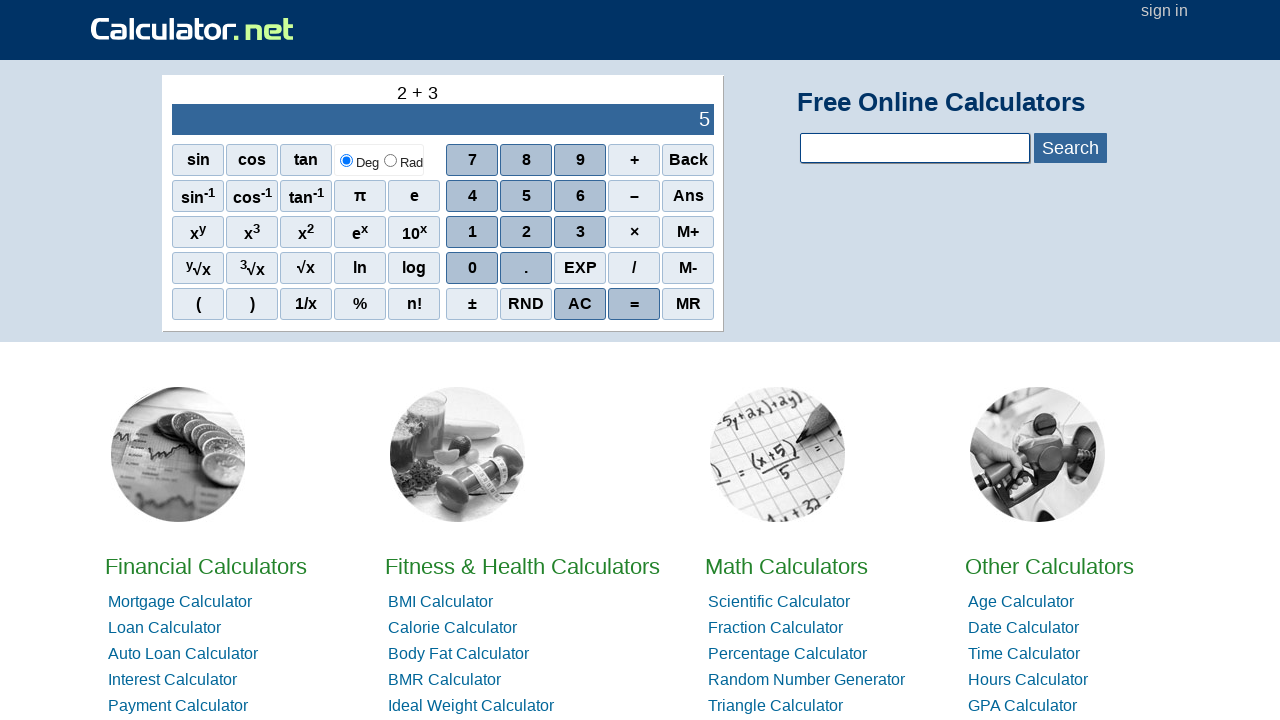

Clicked multiply operator at (634, 232) on xpath=//span[contains(text(),'×')]
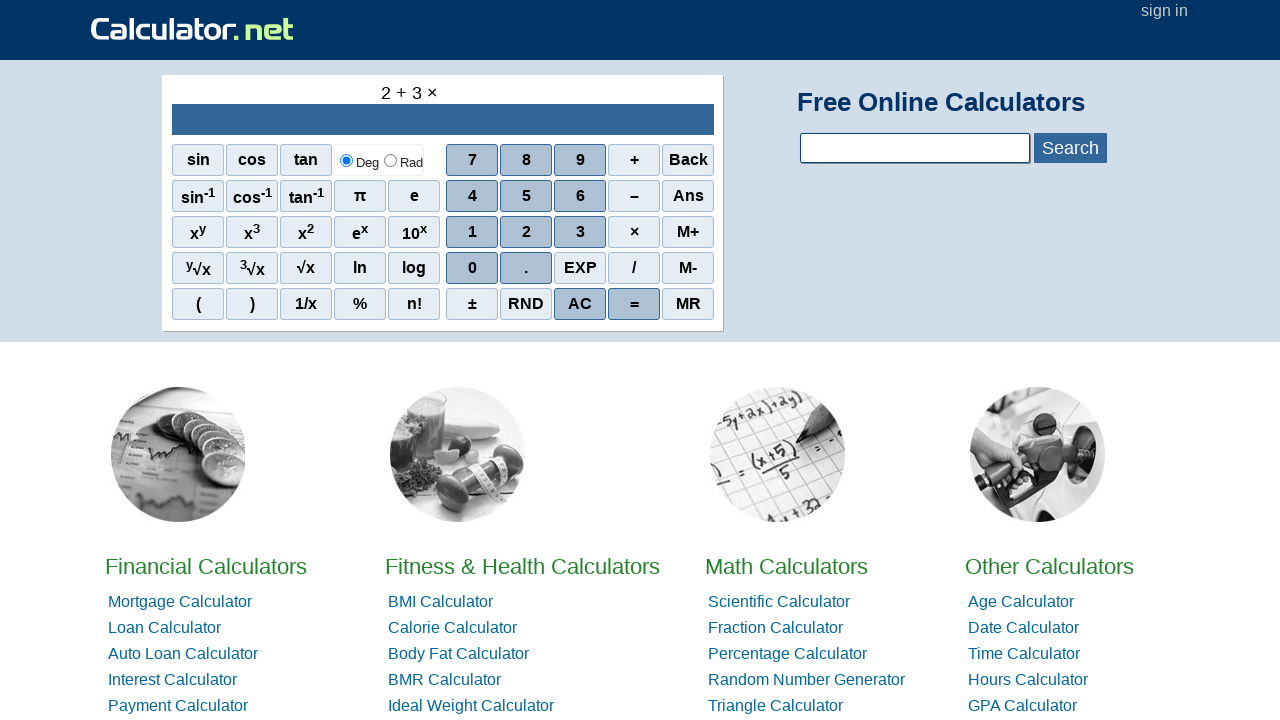

Clicked number 5 at (526, 196) on xpath=//span[contains(text(),'5')]
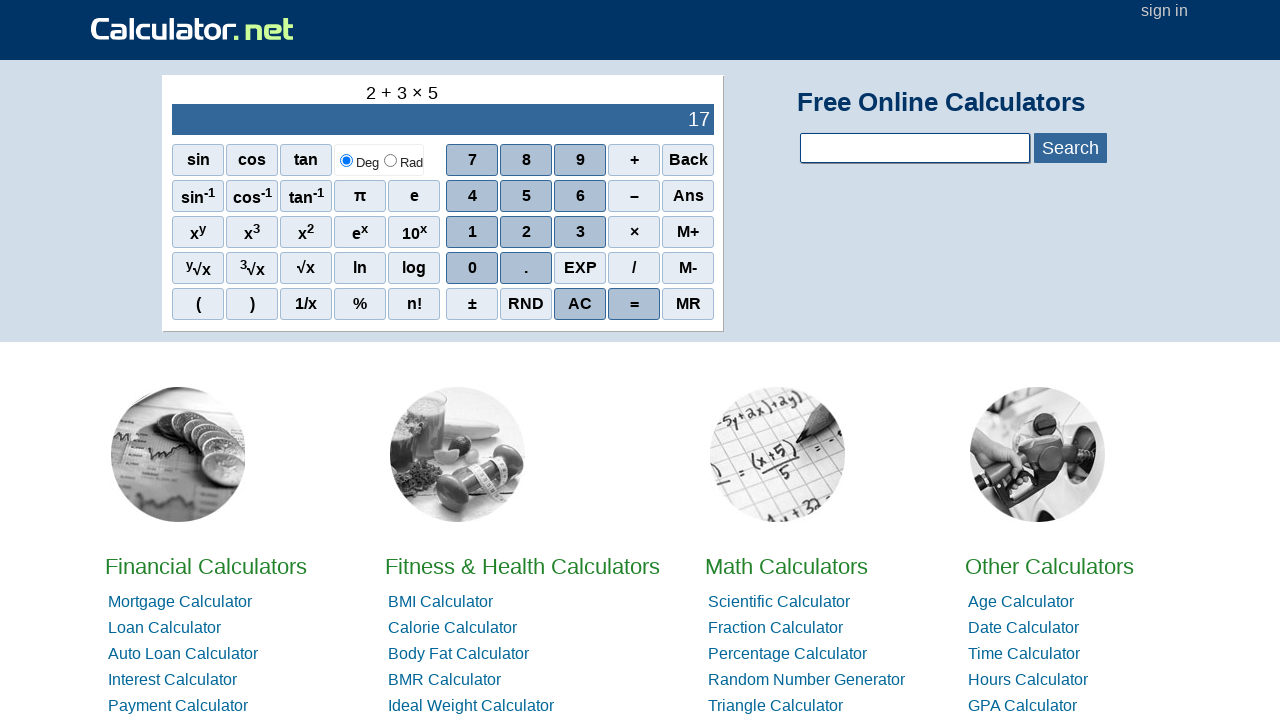

Clicked equals to calculate result at (634, 304) on xpath=//span[contains(text(),'=')]
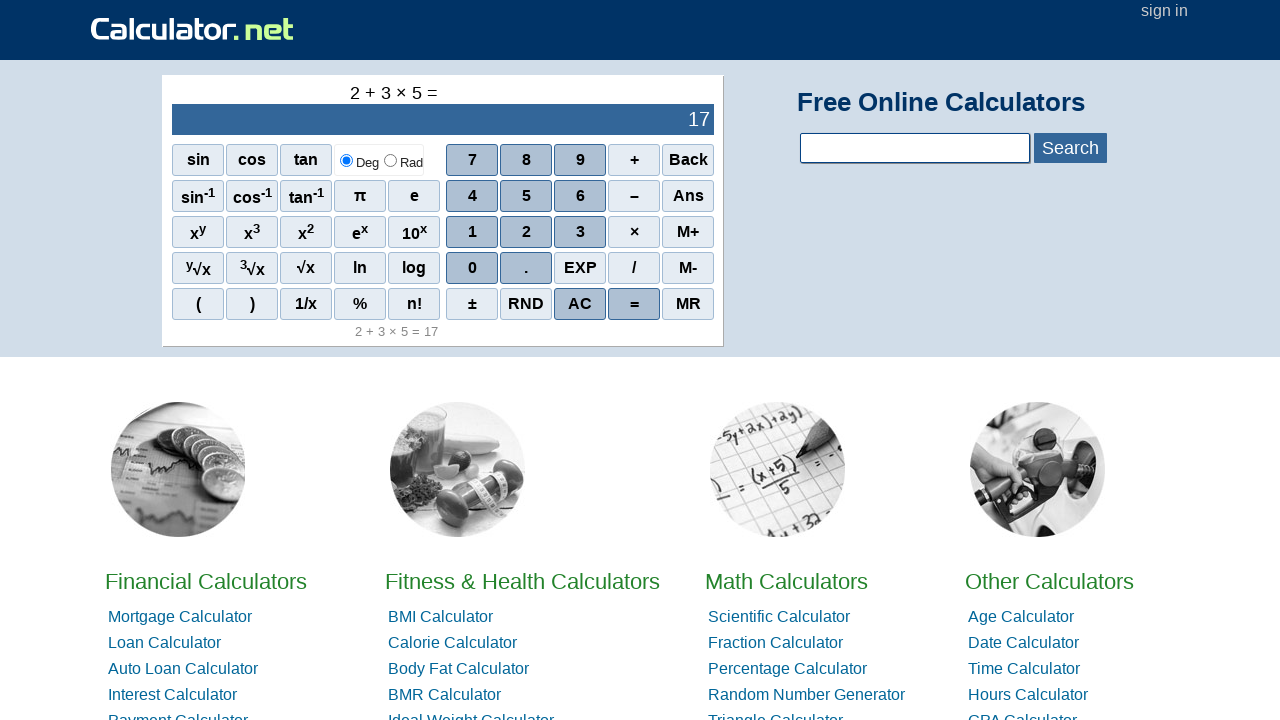

Result output element loaded
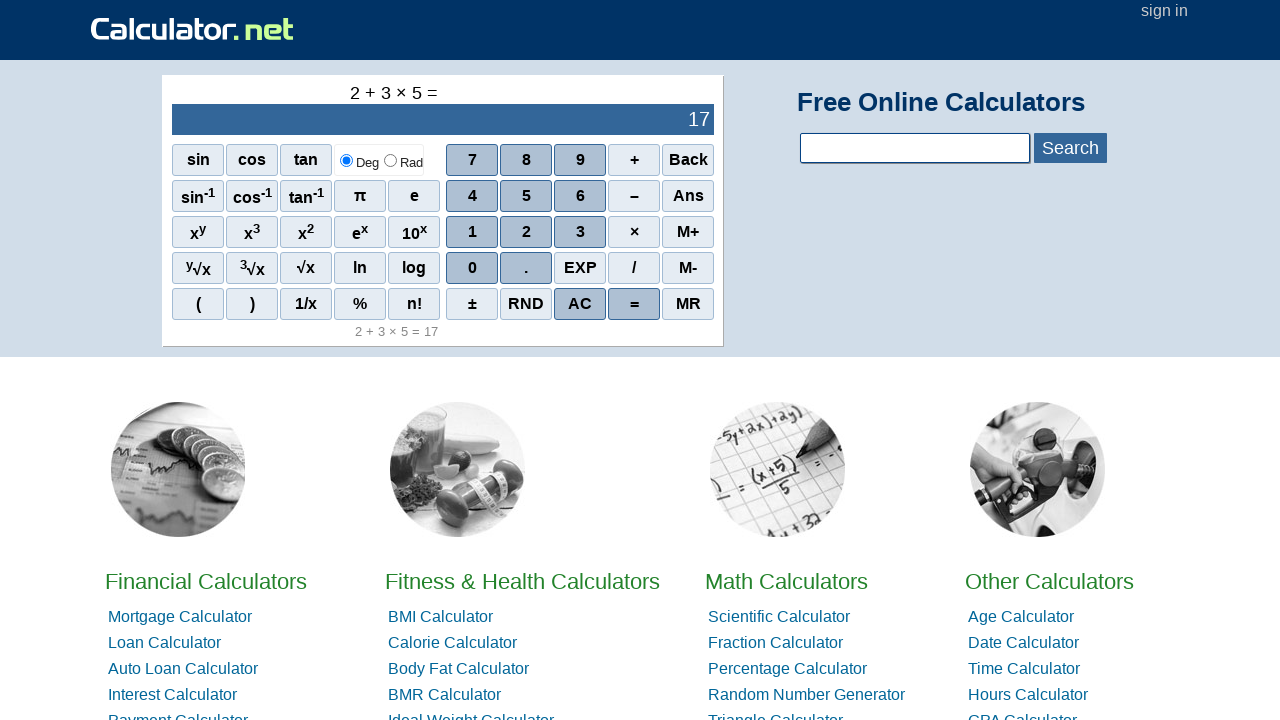

Verified result equals 17
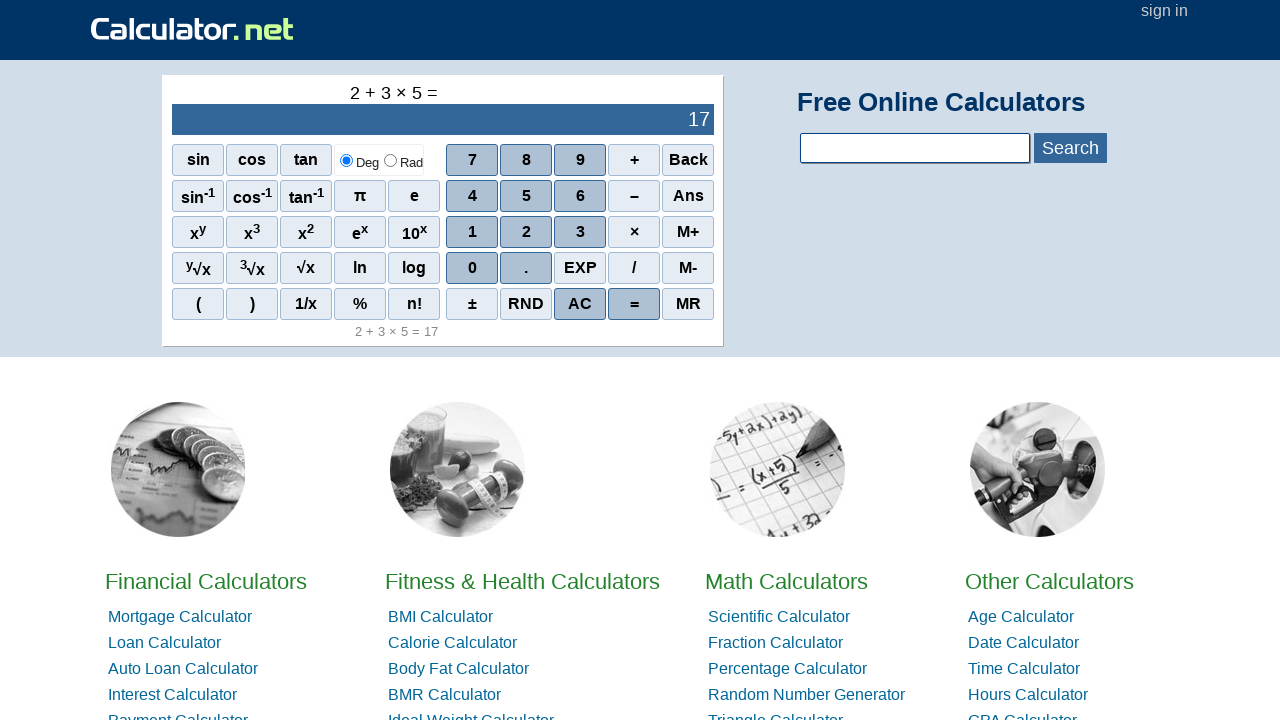

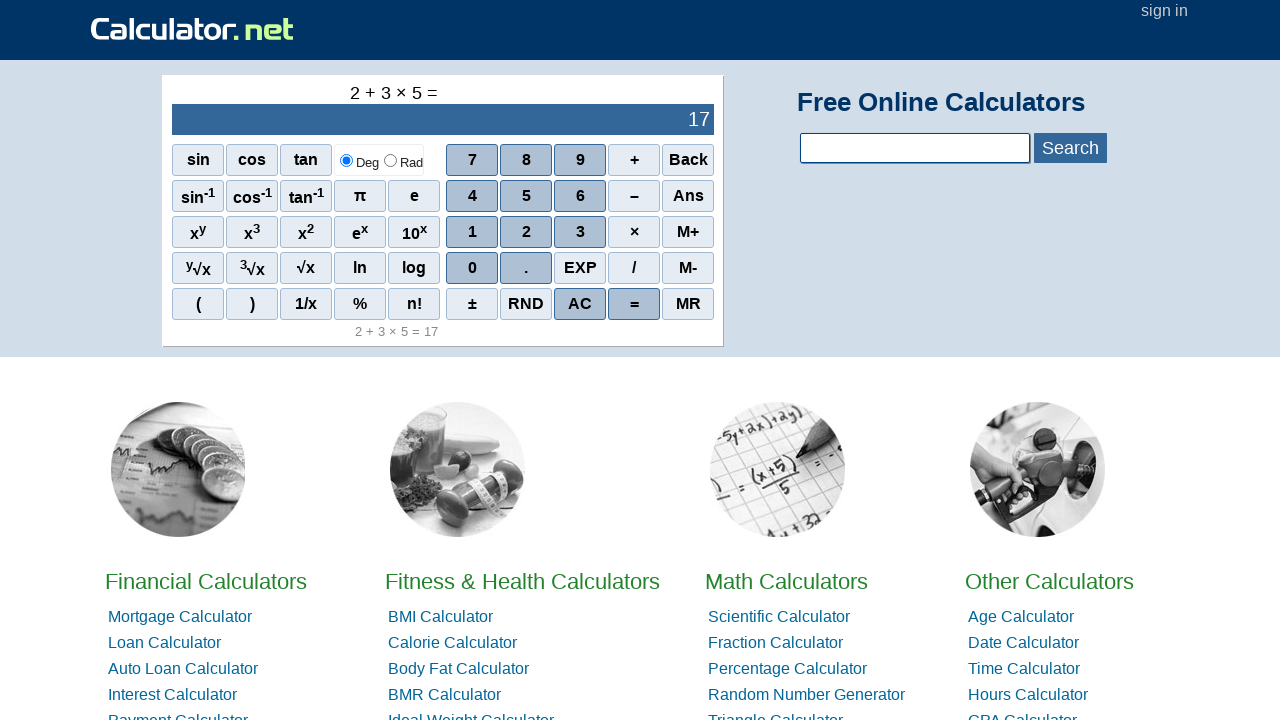